Tests the search functionality on Python.org by entering a search query "pycons" and verifying results are returned

Starting URL: https://www.python.org

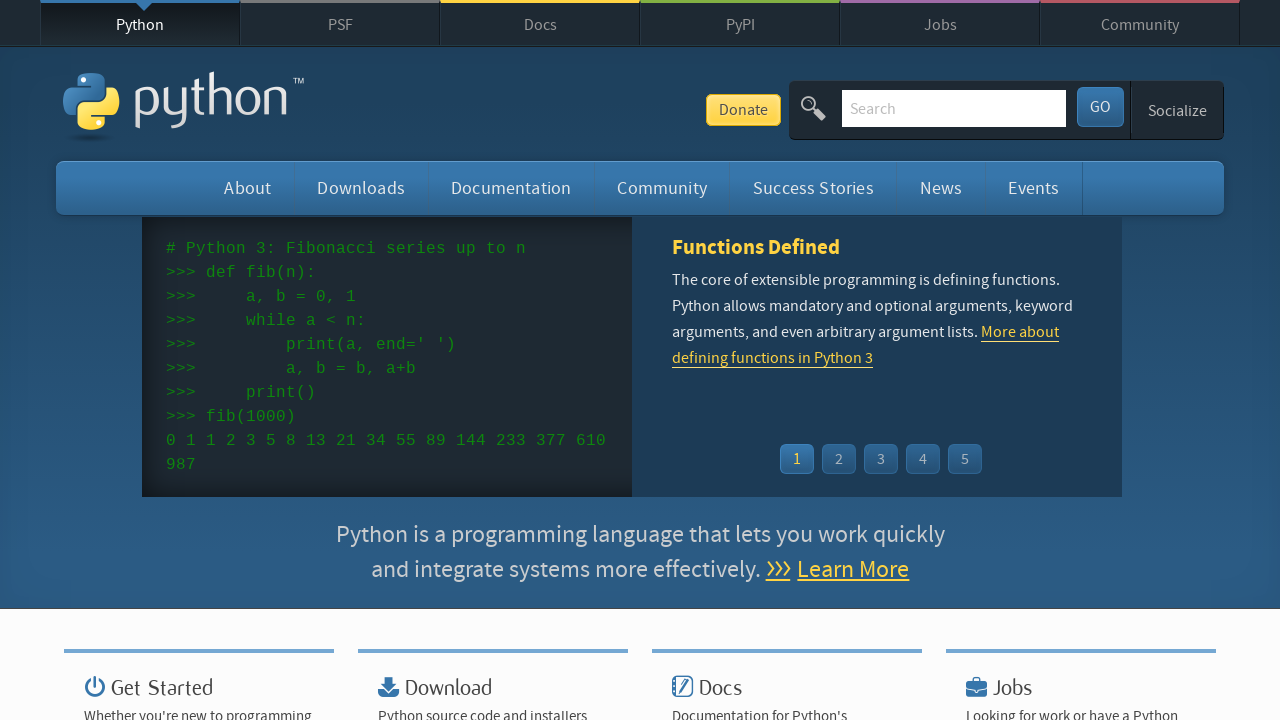

Filled search box with query 'pycons' on input[name='q']
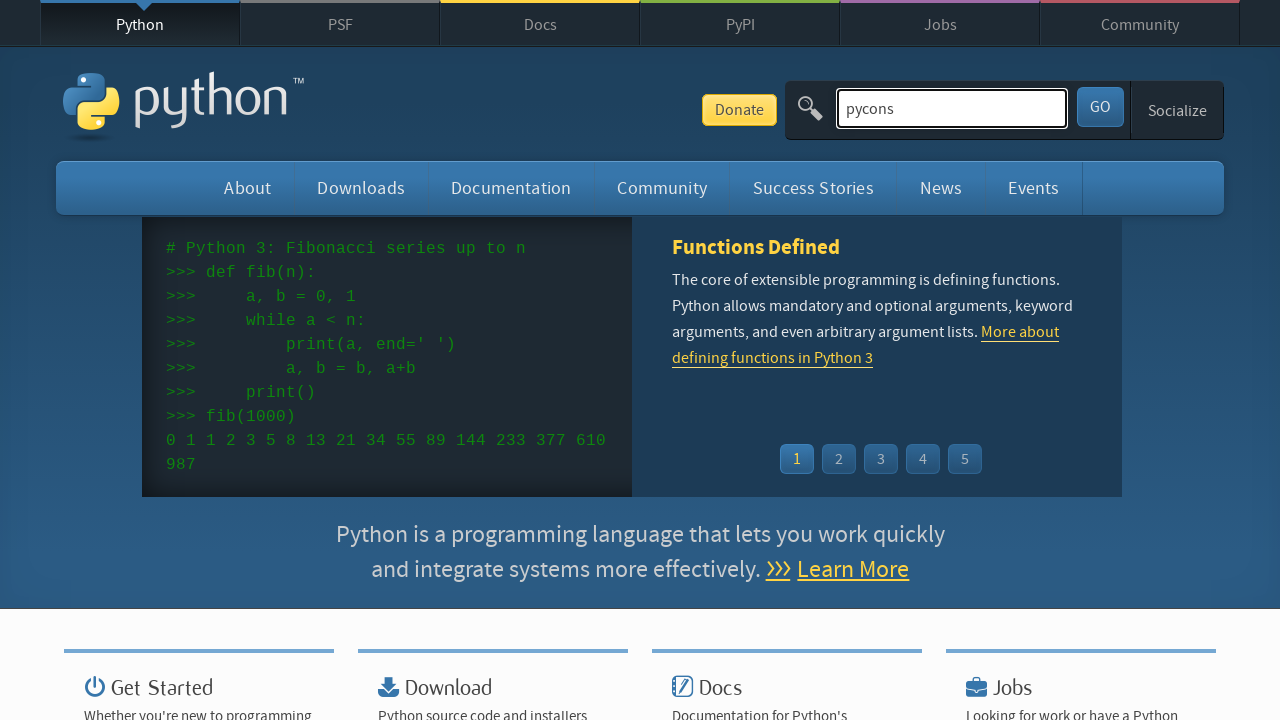

Pressed Enter to submit search query on input[name='q']
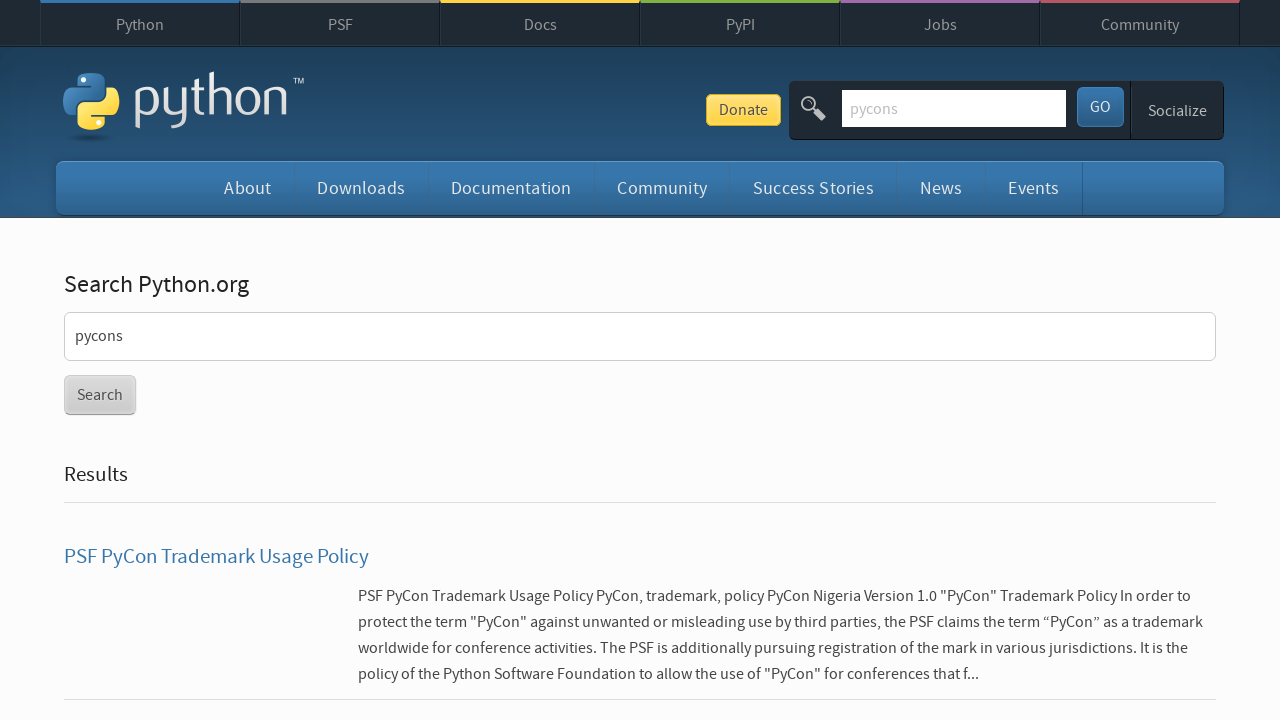

Search results page loaded (networkidle)
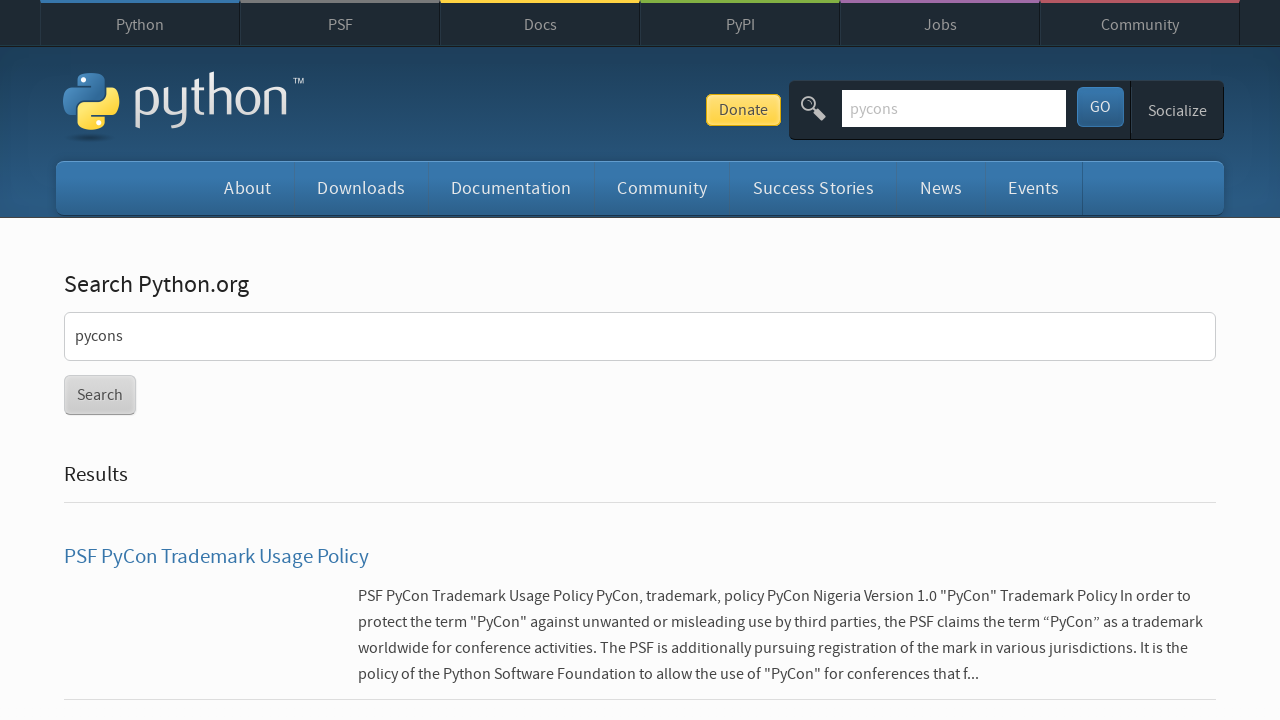

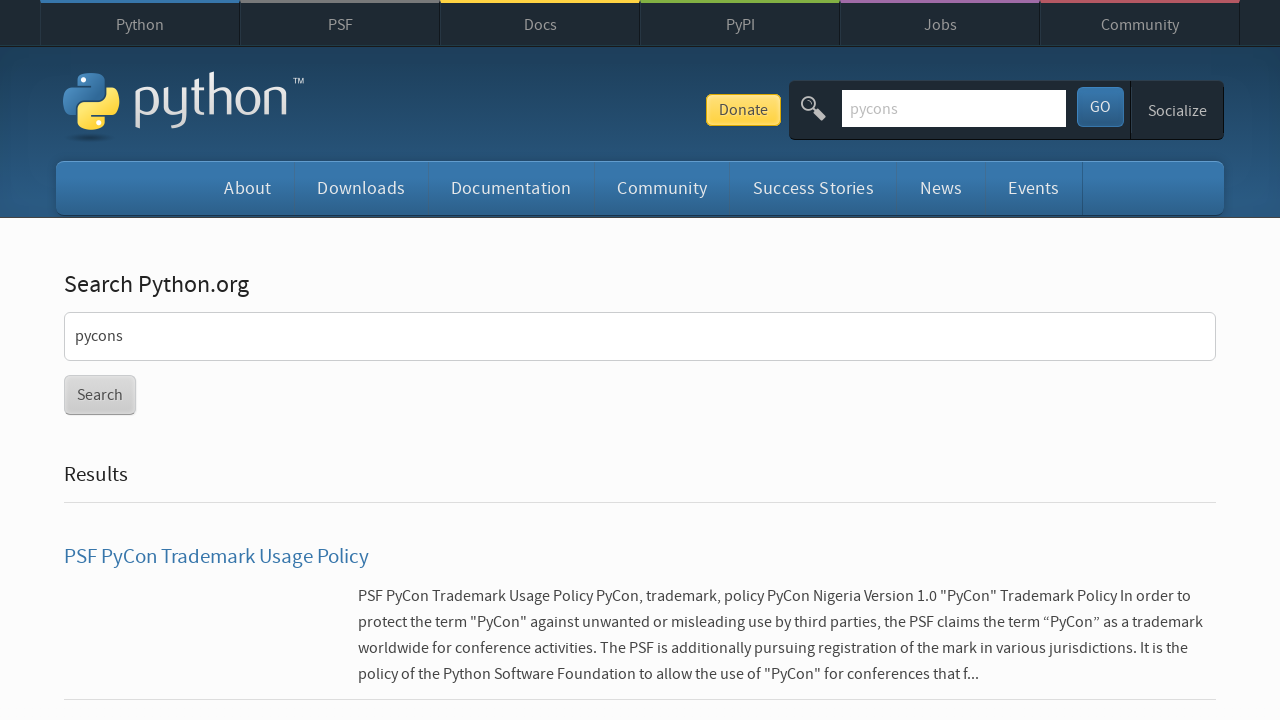